Navigates to the Time and Date world clock page and verifies that the city table is loaded with city information displayed in the first row.

Starting URL: https://www.timeanddate.com/worldclock/

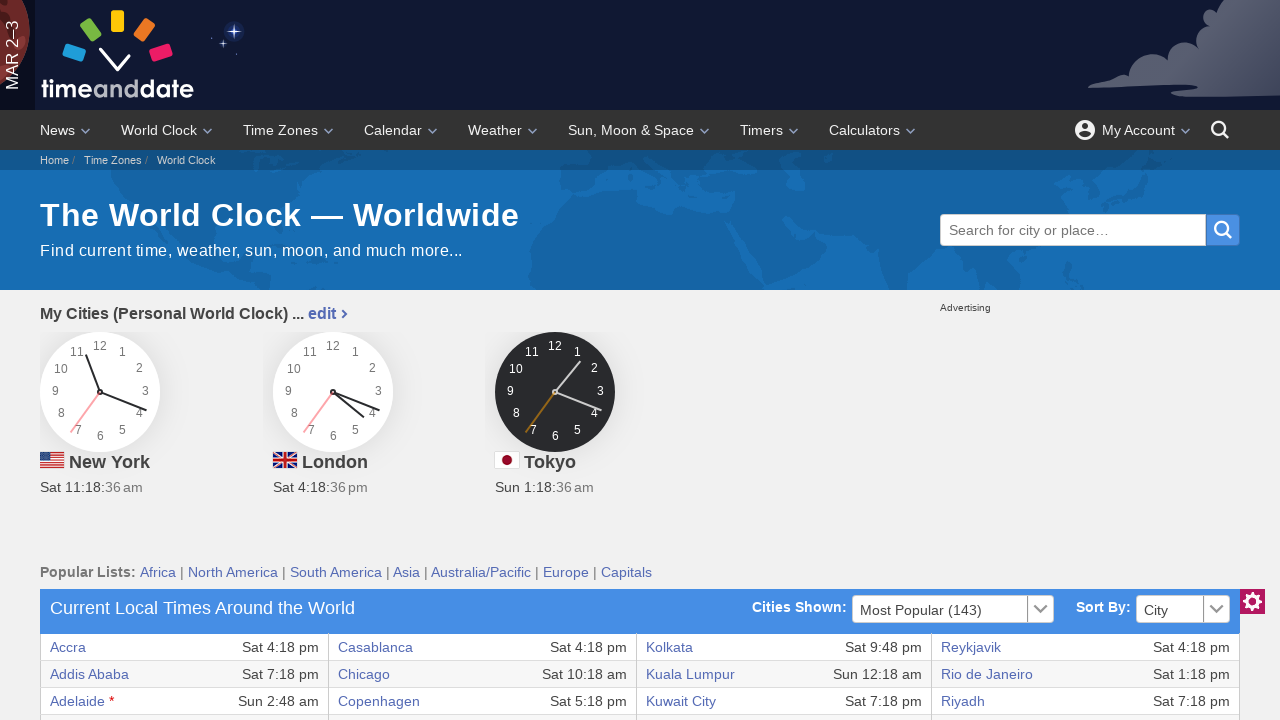

Navigated to Time and Date world clock page
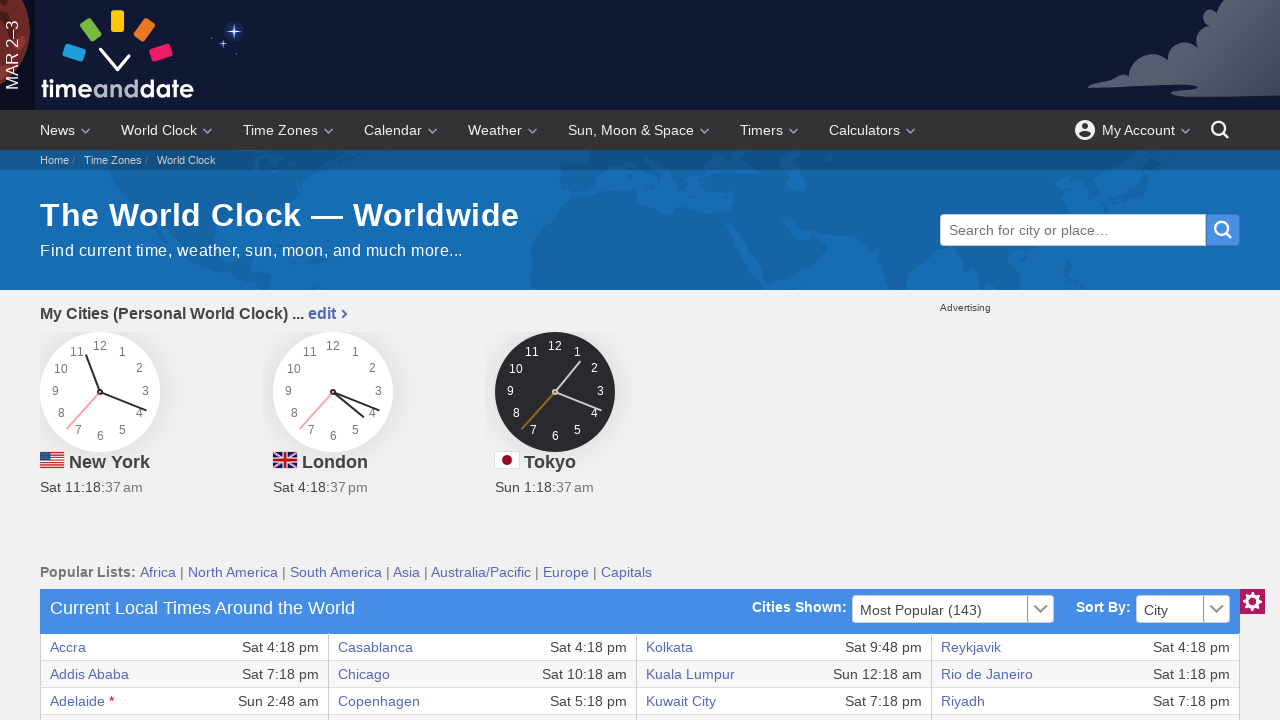

City table loaded with first city cell visible
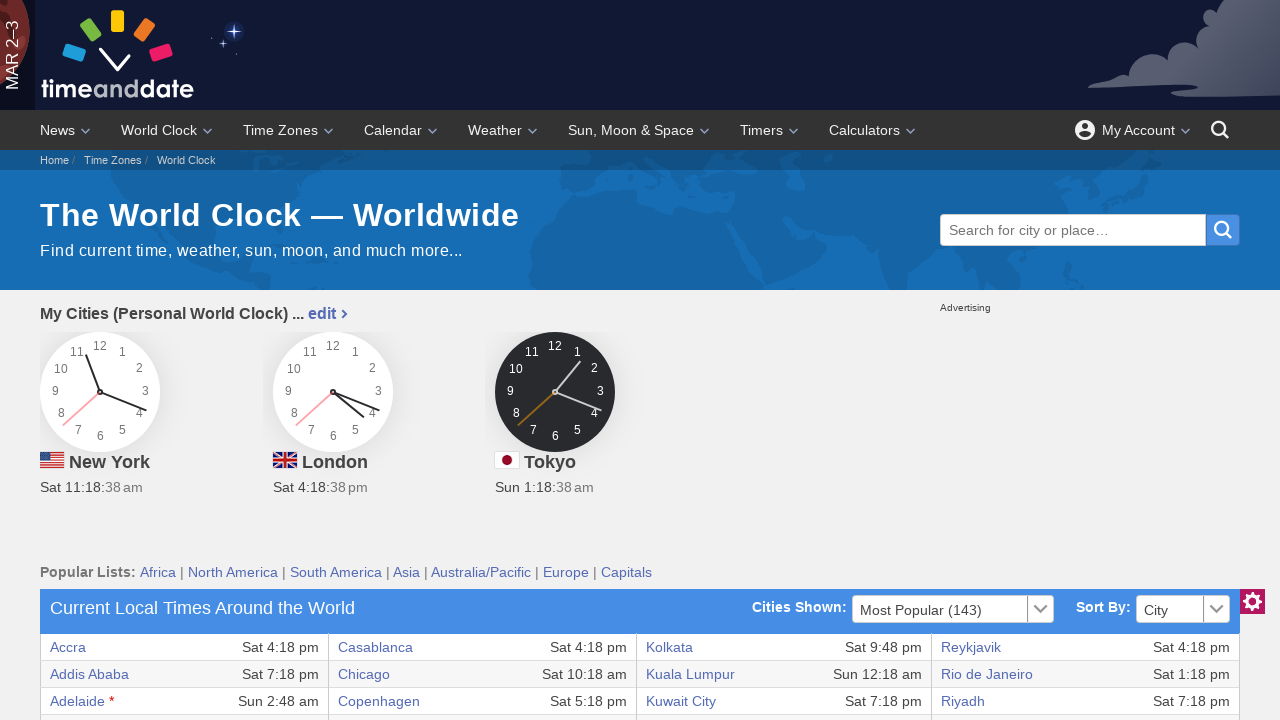

Located first city cell element
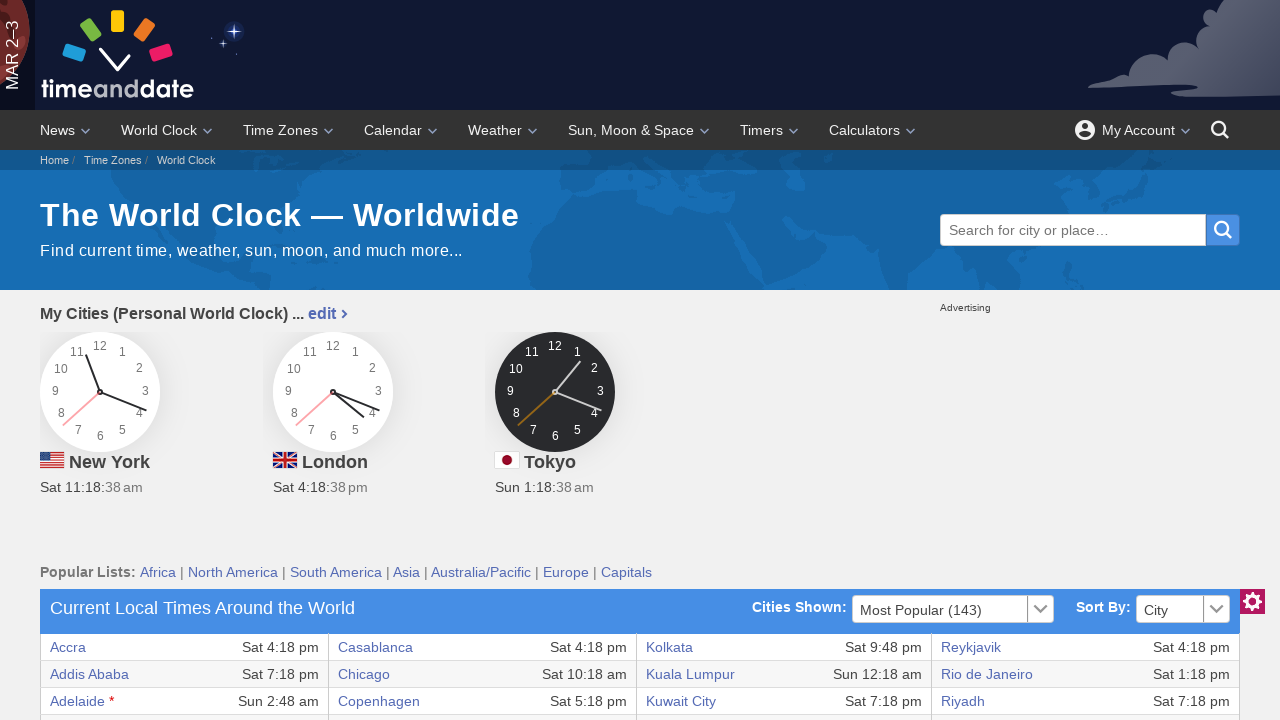

First city cell is visible and ready
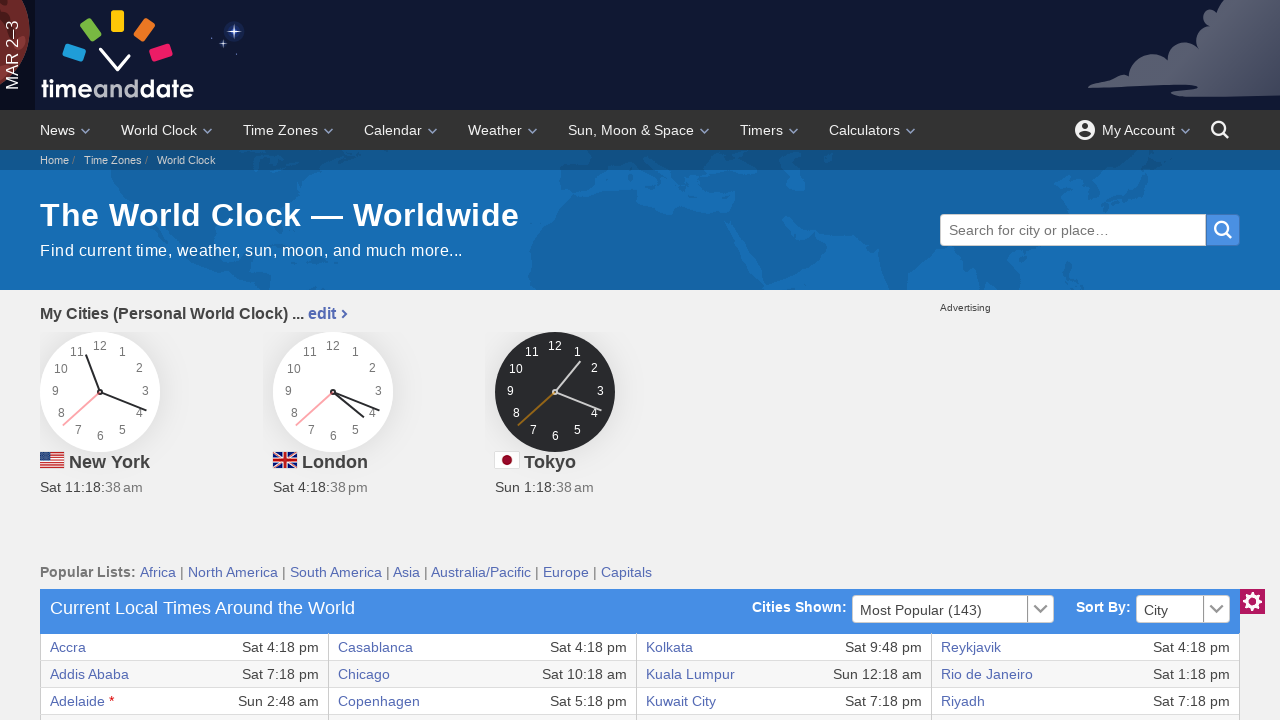

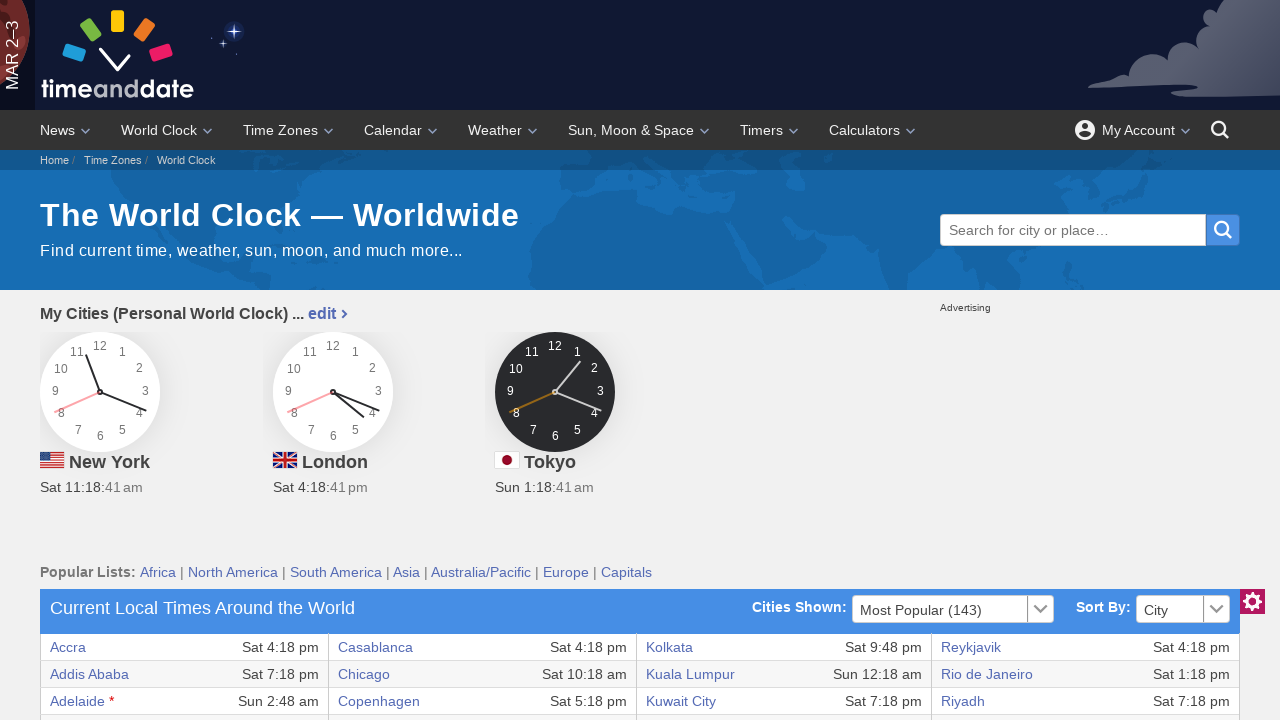